Tests checkbox functionality by selecting and deselecting a checkbox, verifying its state, and counting all checkboxes on the page

Starting URL: http://qaclickacademy.com/practice.php

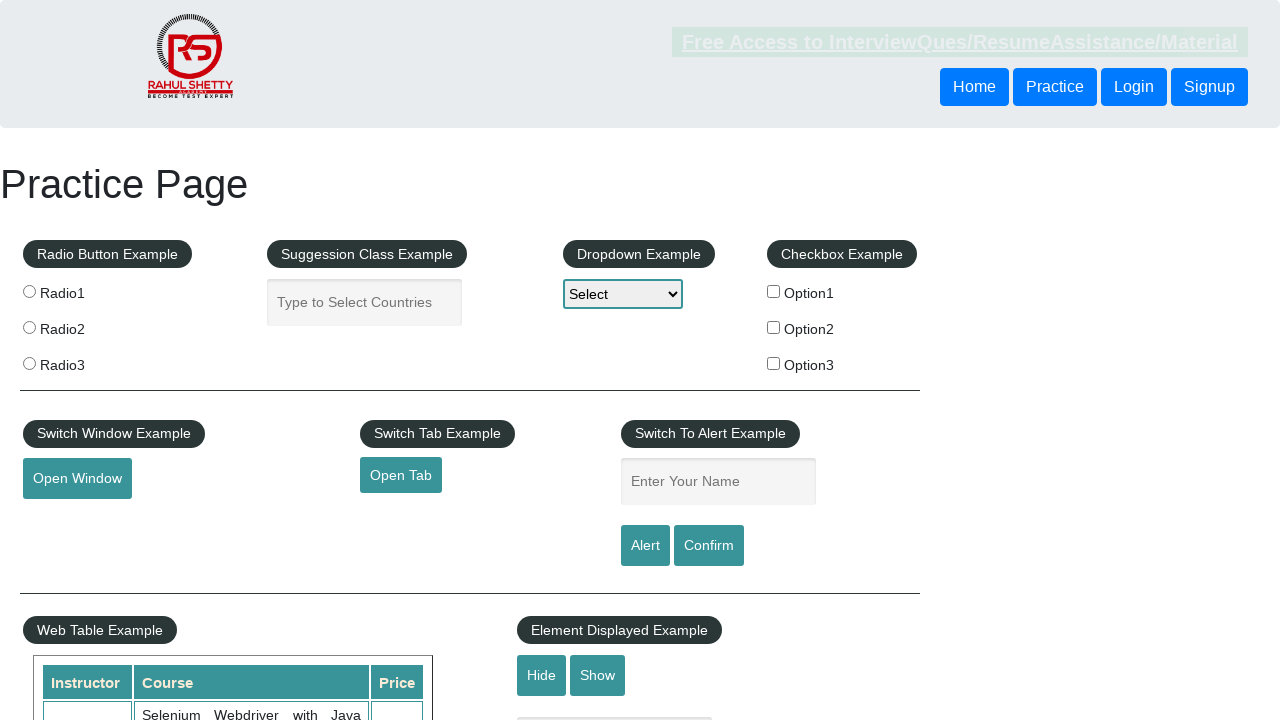

Clicked checkbox to select it at (774, 291) on #checkBoxOption1
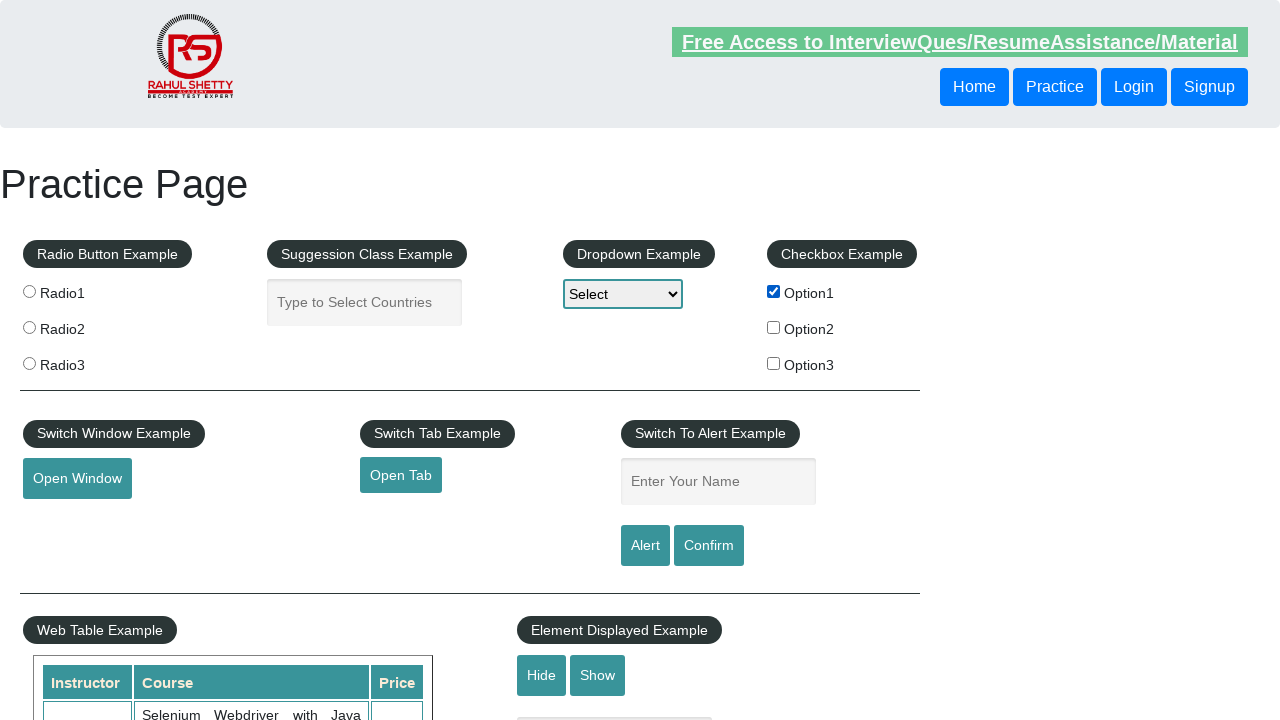

Verified checkbox is selected
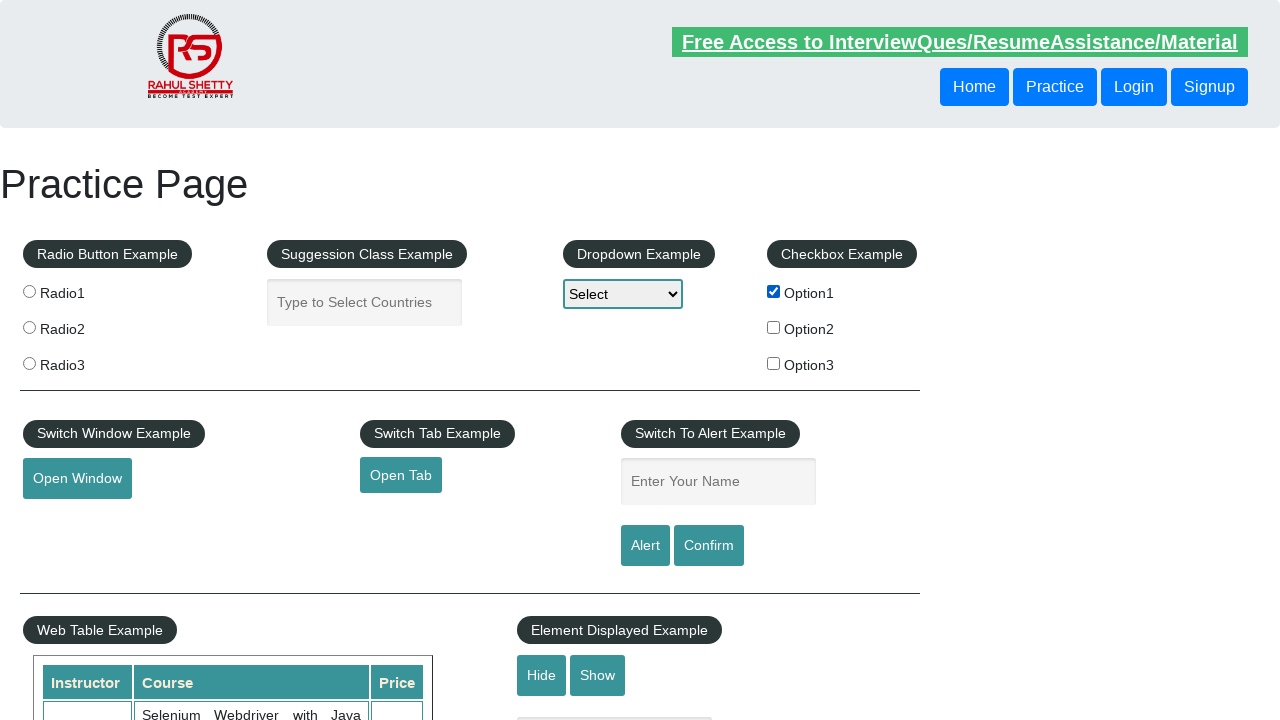

Clicked checkbox again to unselect it at (774, 291) on #checkBoxOption1
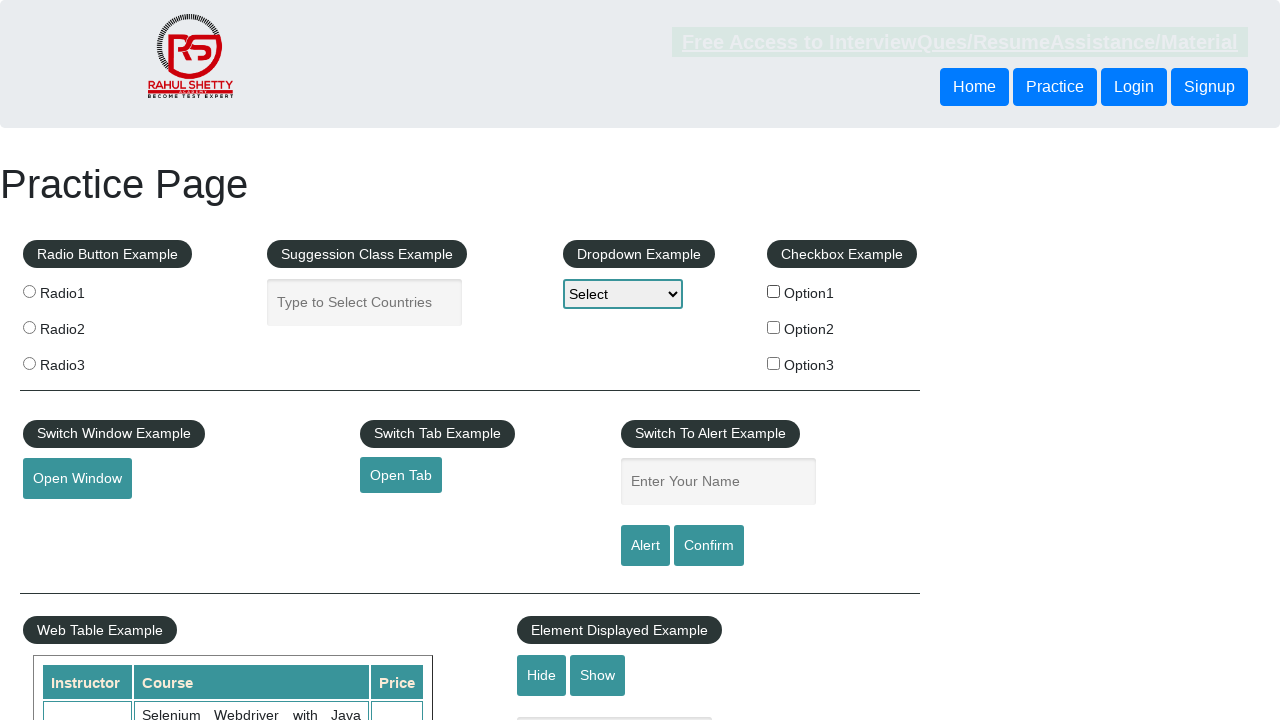

Verified checkbox is not selected
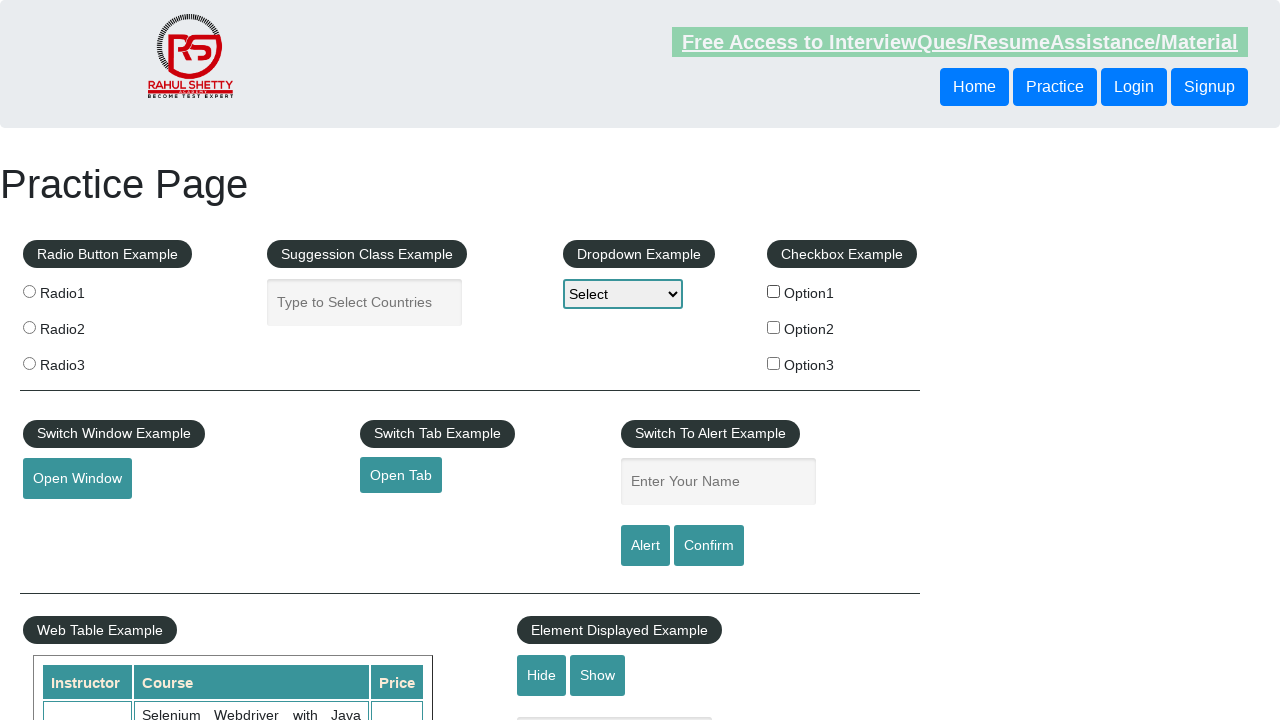

Located all checkbox elements on the page
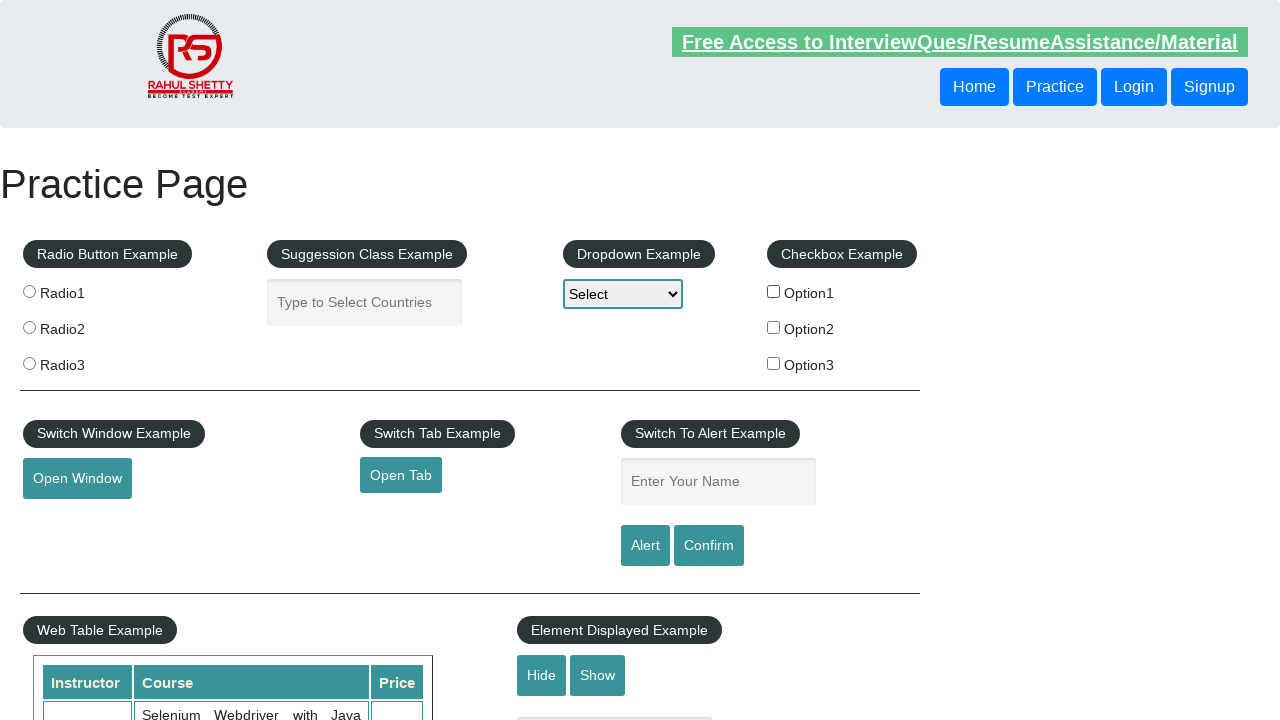

Counted 3 checkboxes on the page
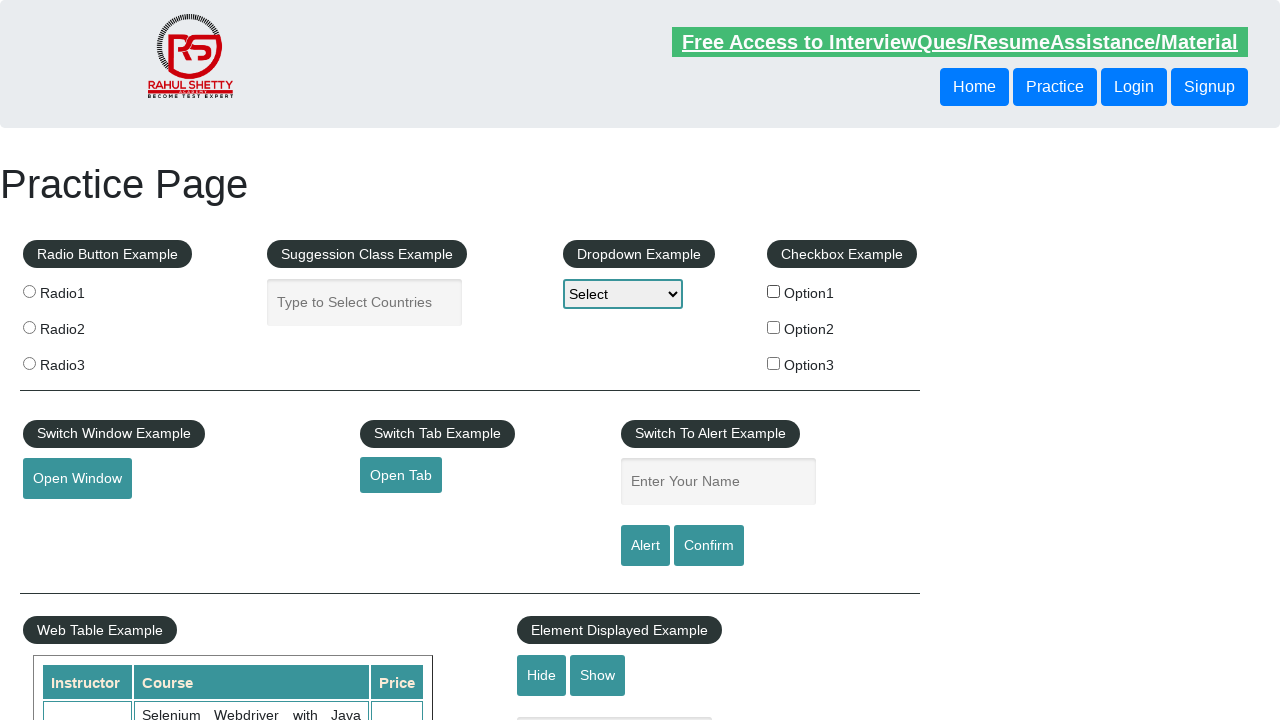

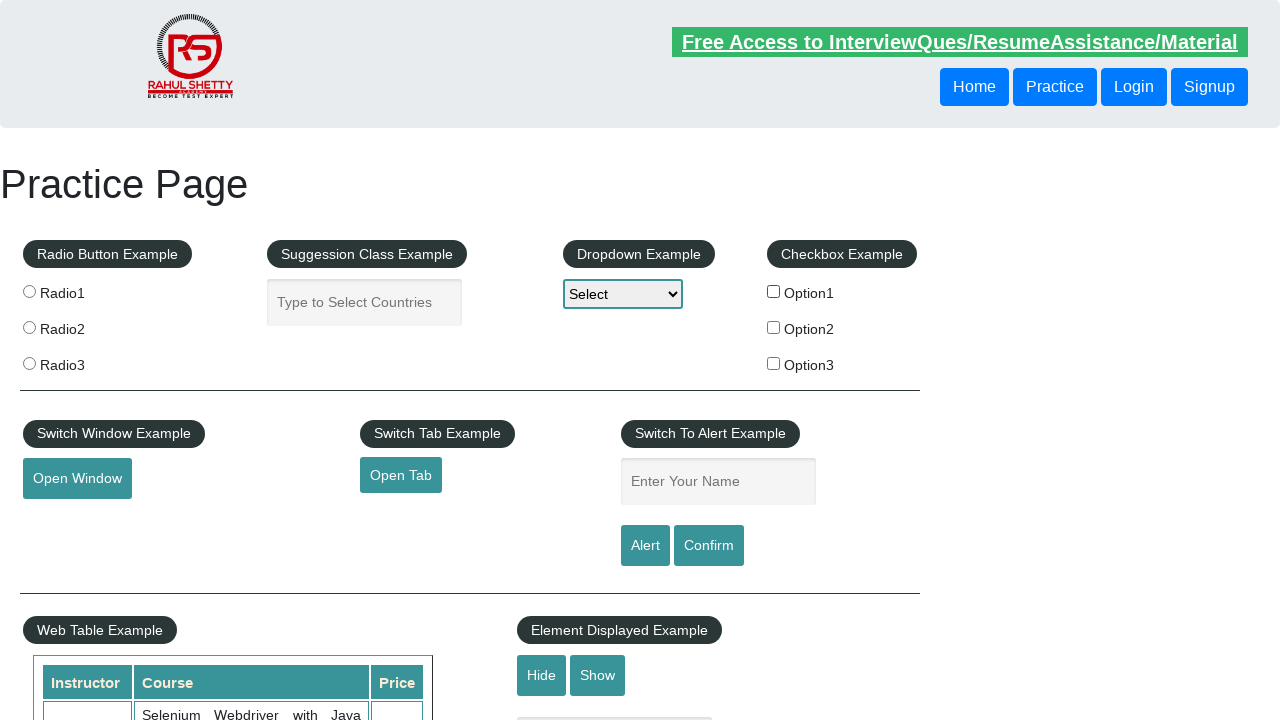